Navigates to Selenium Playground, clicks on Table Pagination link, and selects "Show ALL Rows" from the dropdown to display all table entries

Starting URL: https://www.lambdatest.com/selenium-playground/

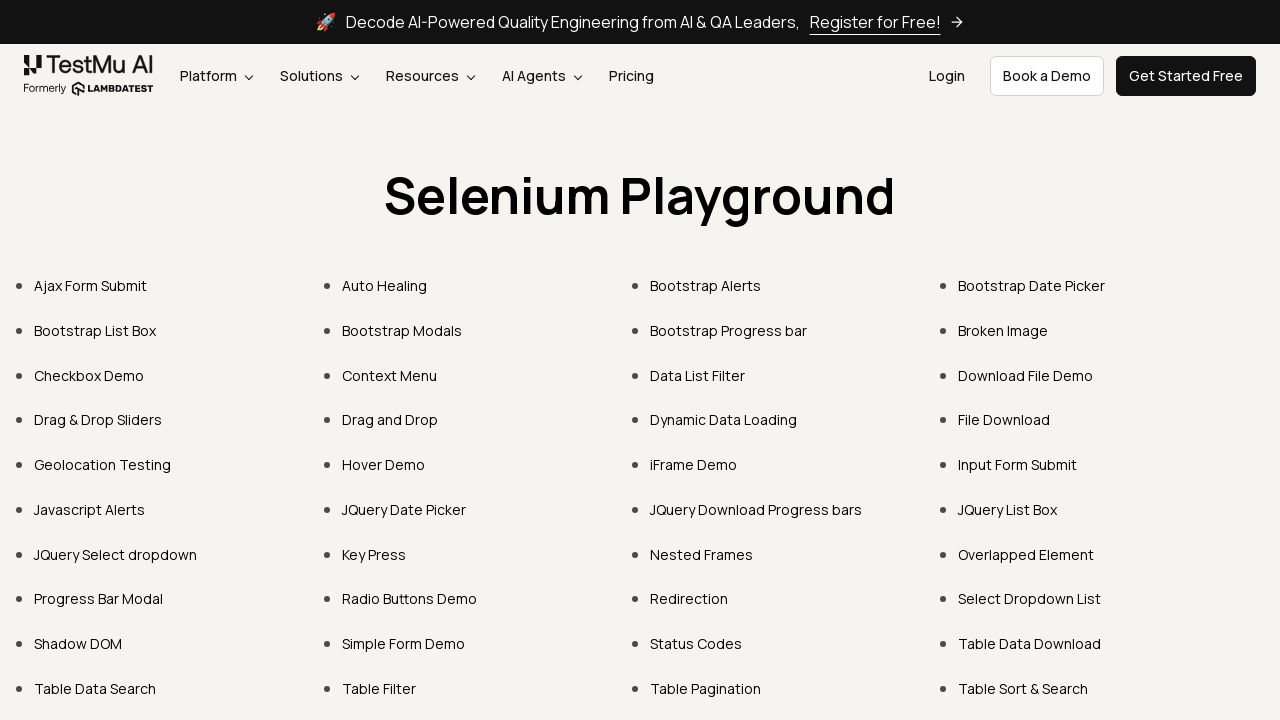

Navigated to Selenium Playground homepage
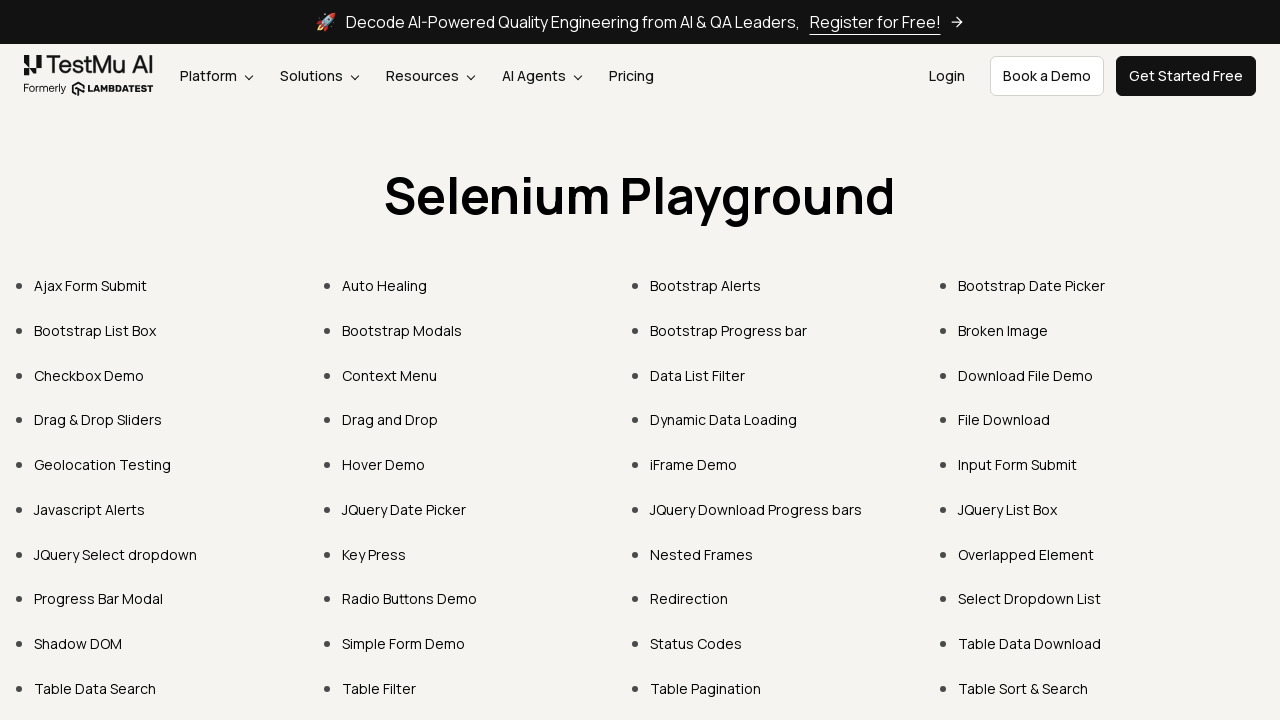

Clicked on Table Pagination link at (706, 688) on a:has-text('Table Pagination')
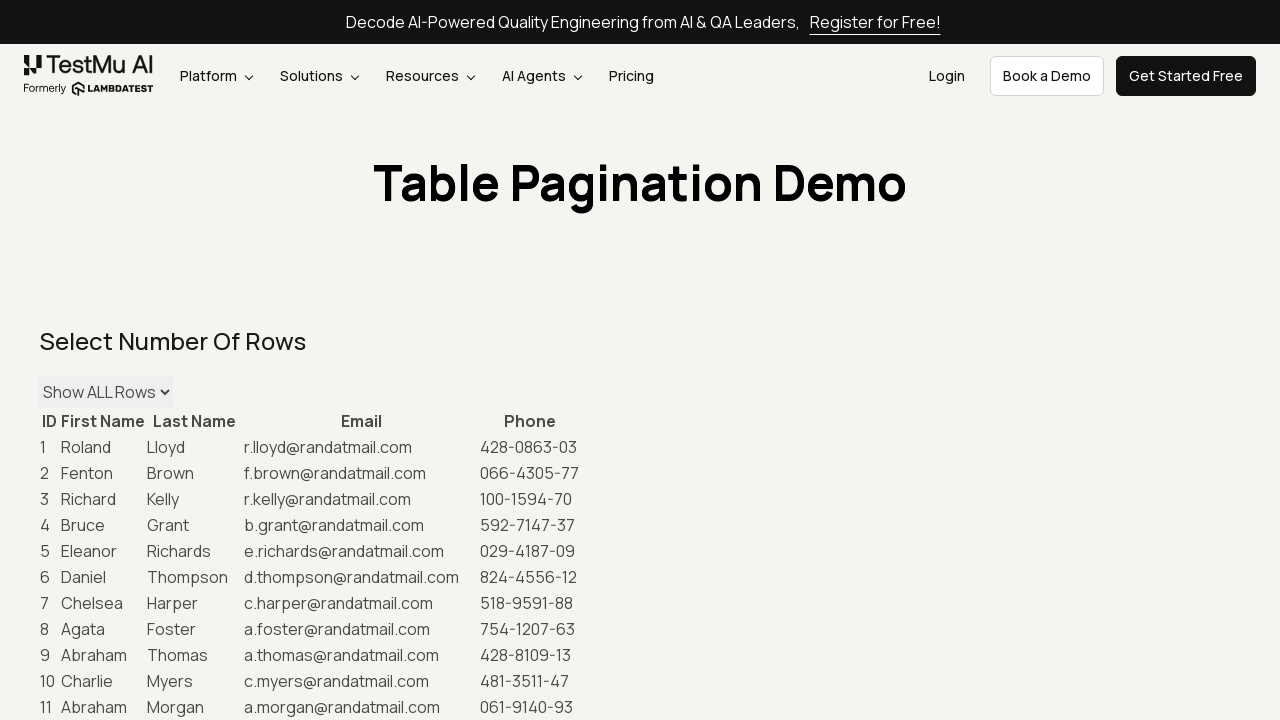

Table pagination page loaded and dropdown selector found
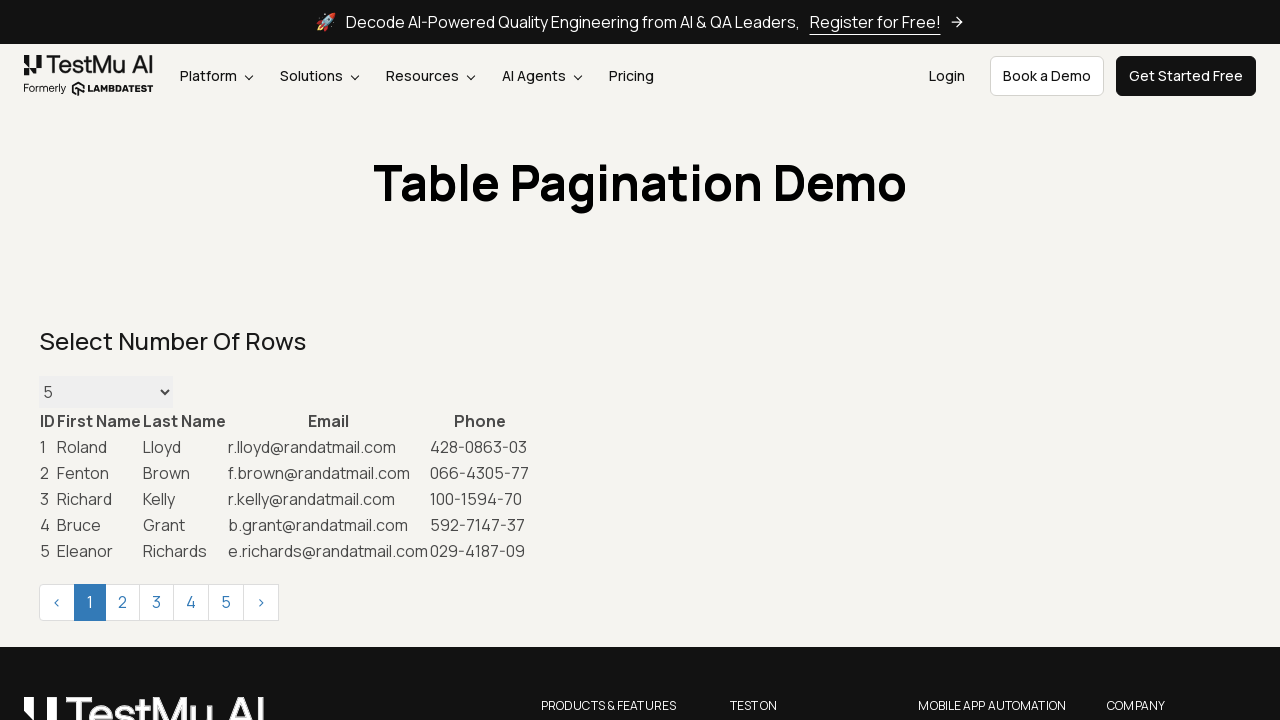

Selected 'Show ALL Rows' option from dropdown on #maxRows
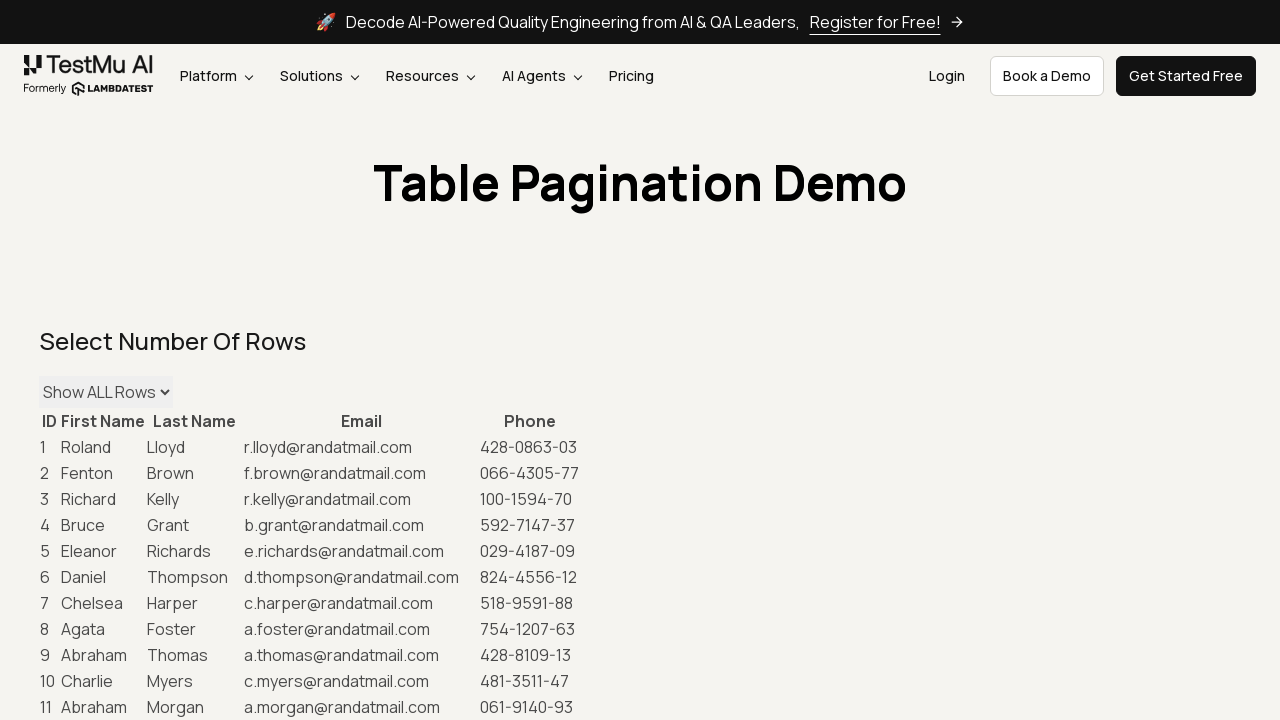

Verified all table rows are displayed
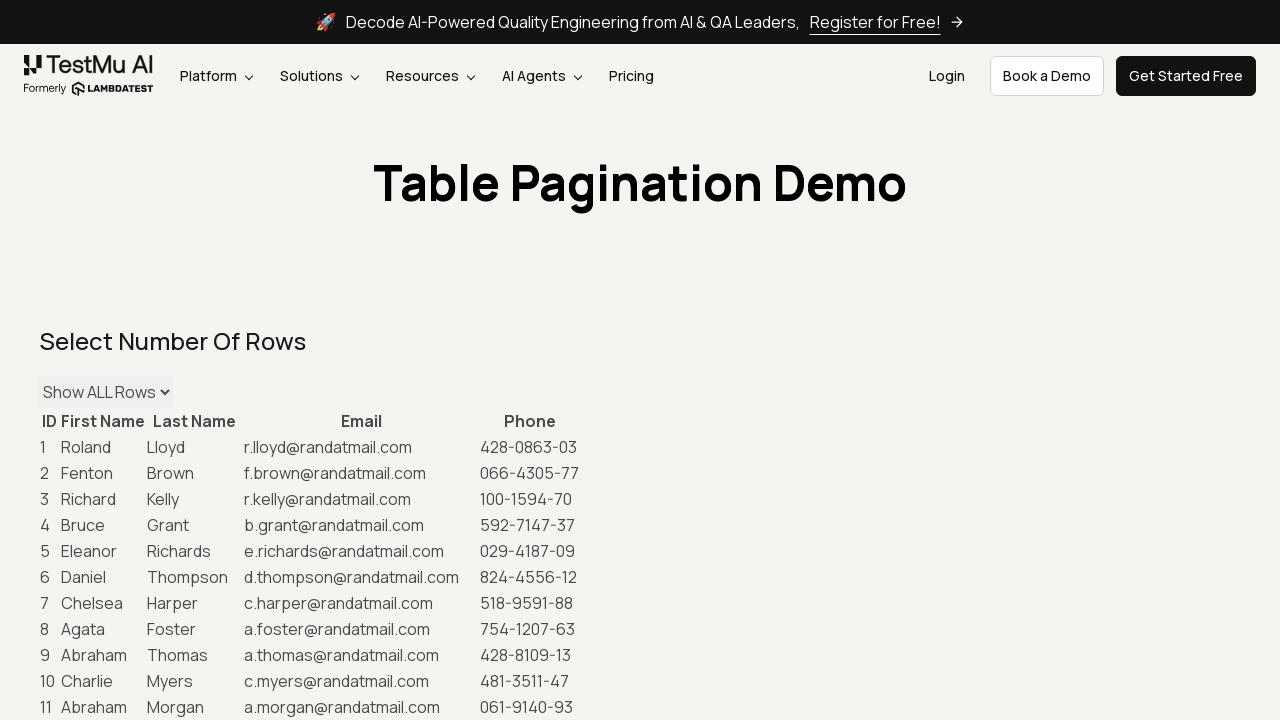

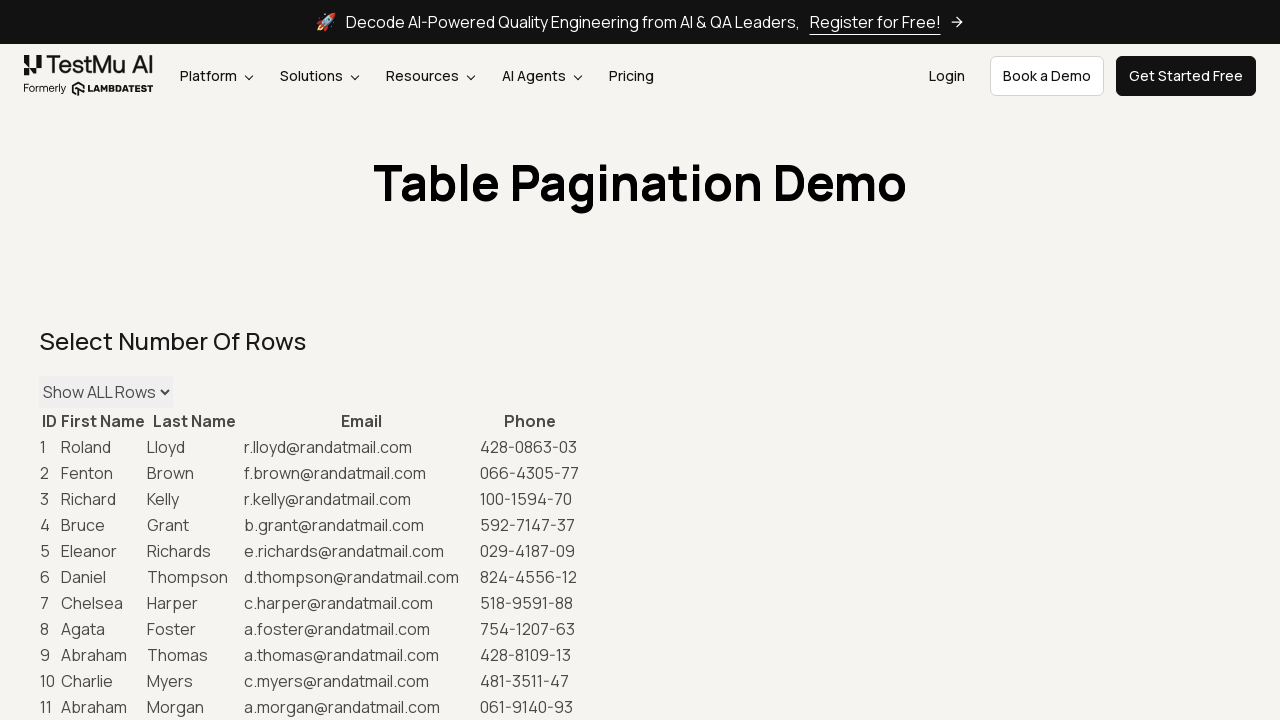